Tests that the todo counter displays the correct number of items as todos are added.

Starting URL: https://demo.playwright.dev/todomvc

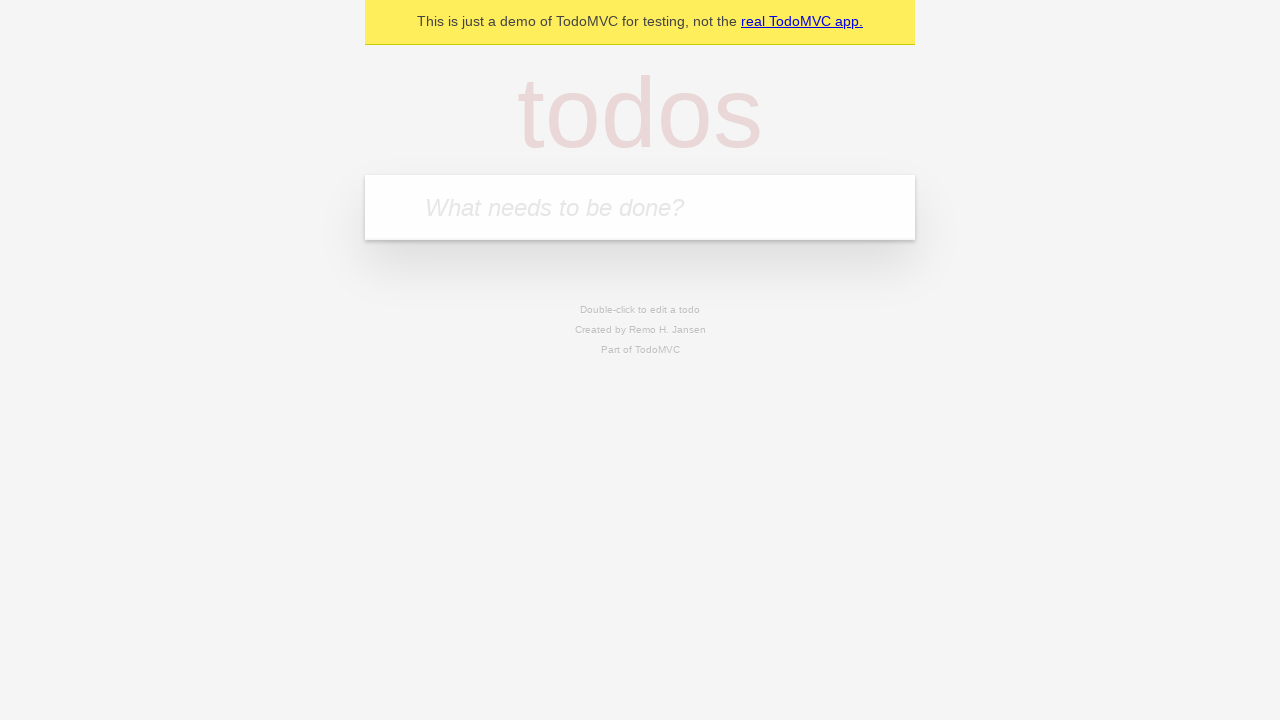

Filled todo input with 'buy some cheese' on internal:attr=[placeholder="What needs to be done?"i]
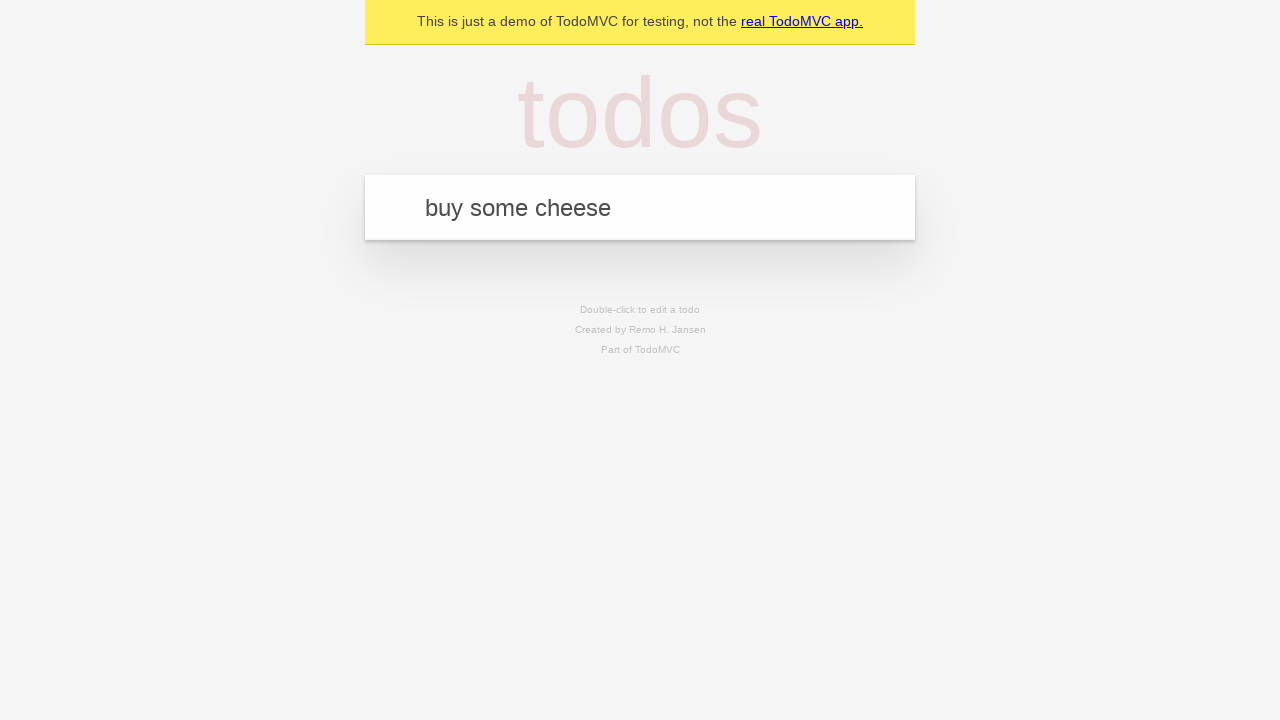

Pressed Enter to create first todo item on internal:attr=[placeholder="What needs to be done?"i]
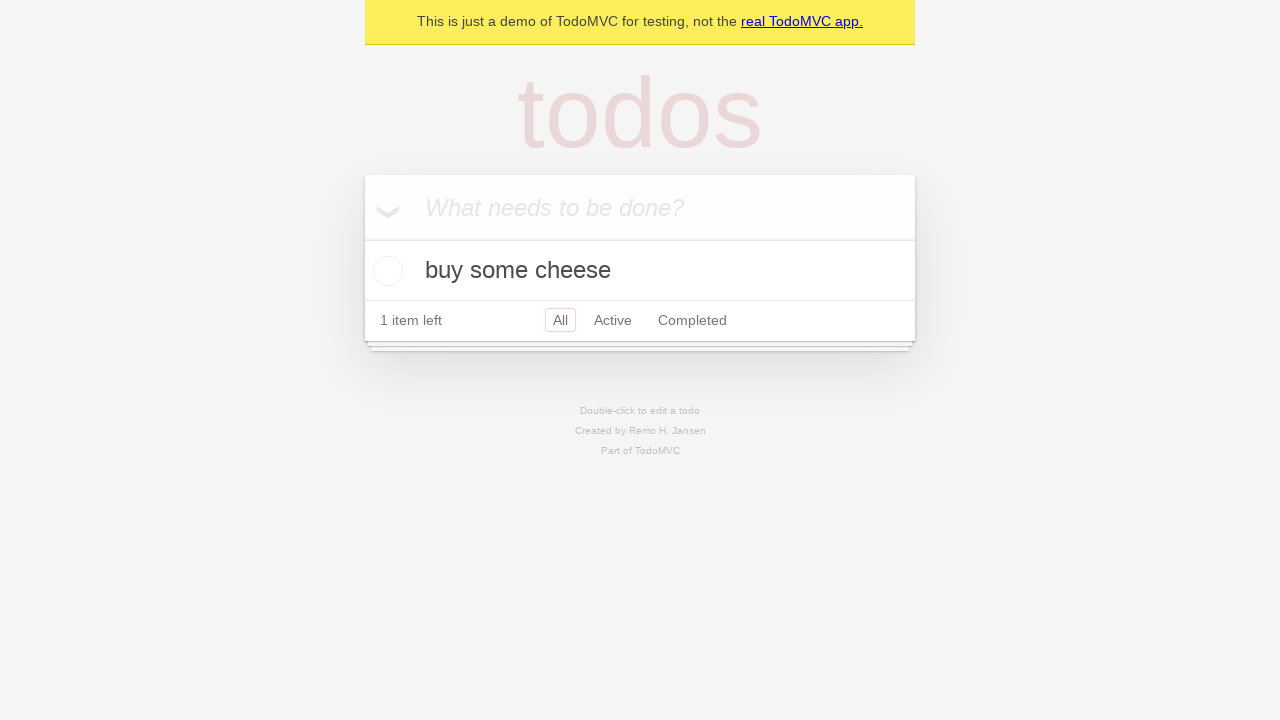

Todo counter element is now visible
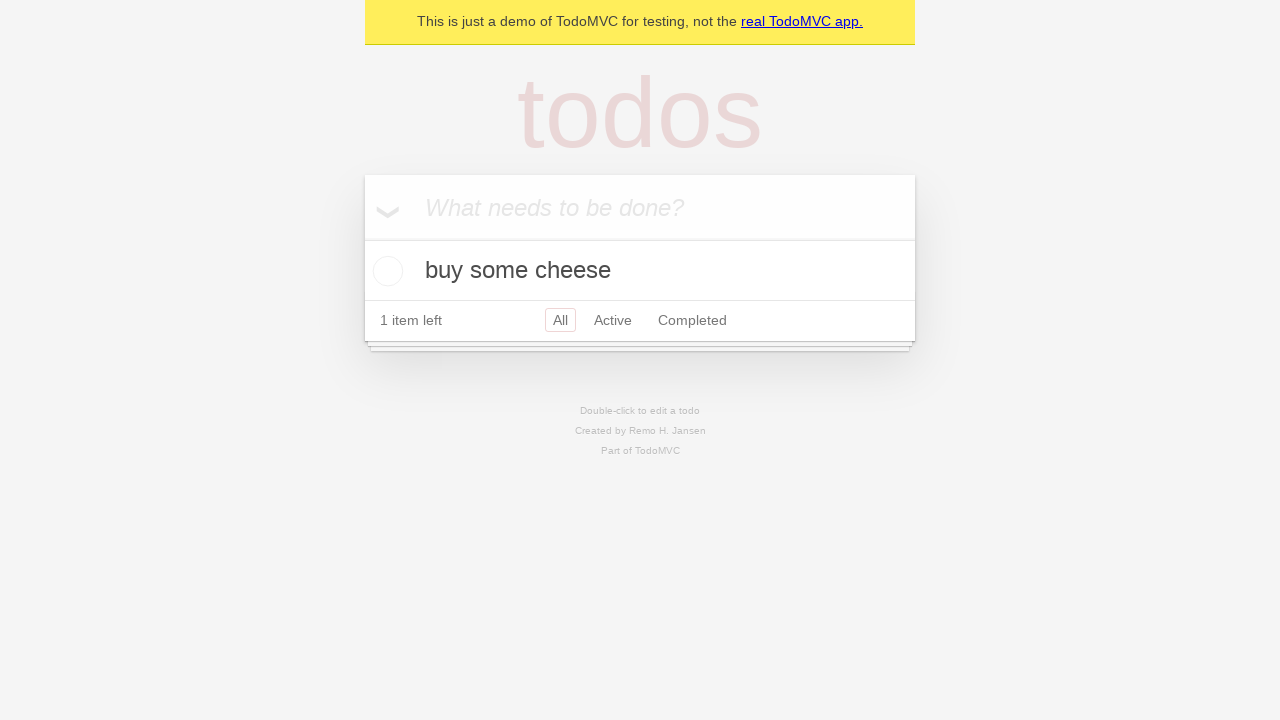

Filled todo input with 'feed the cat' on internal:attr=[placeholder="What needs to be done?"i]
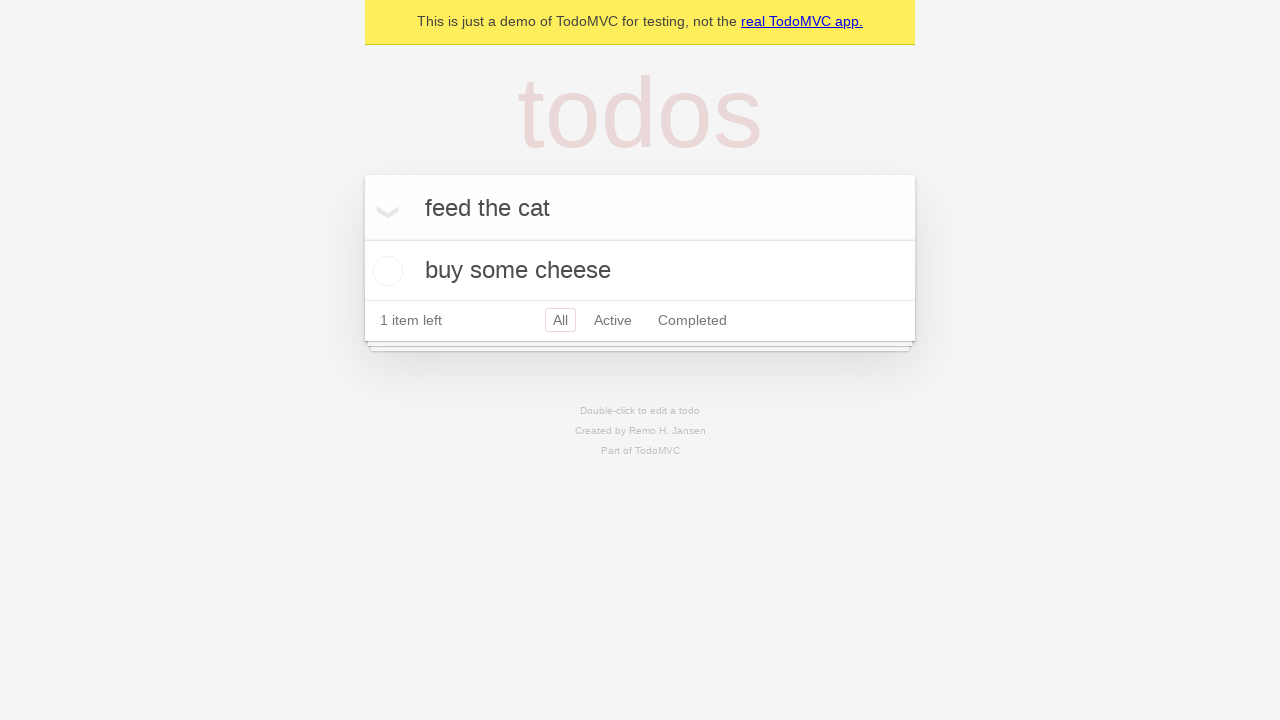

Pressed Enter to create second todo item on internal:attr=[placeholder="What needs to be done?"i]
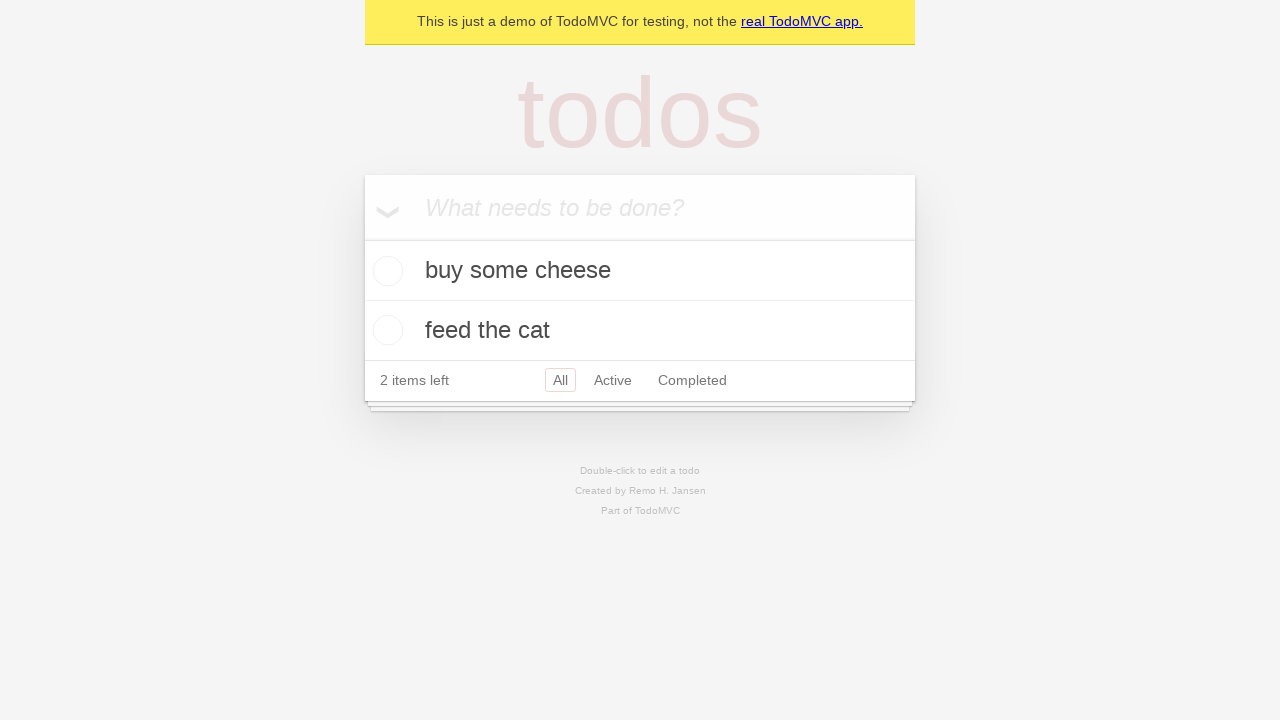

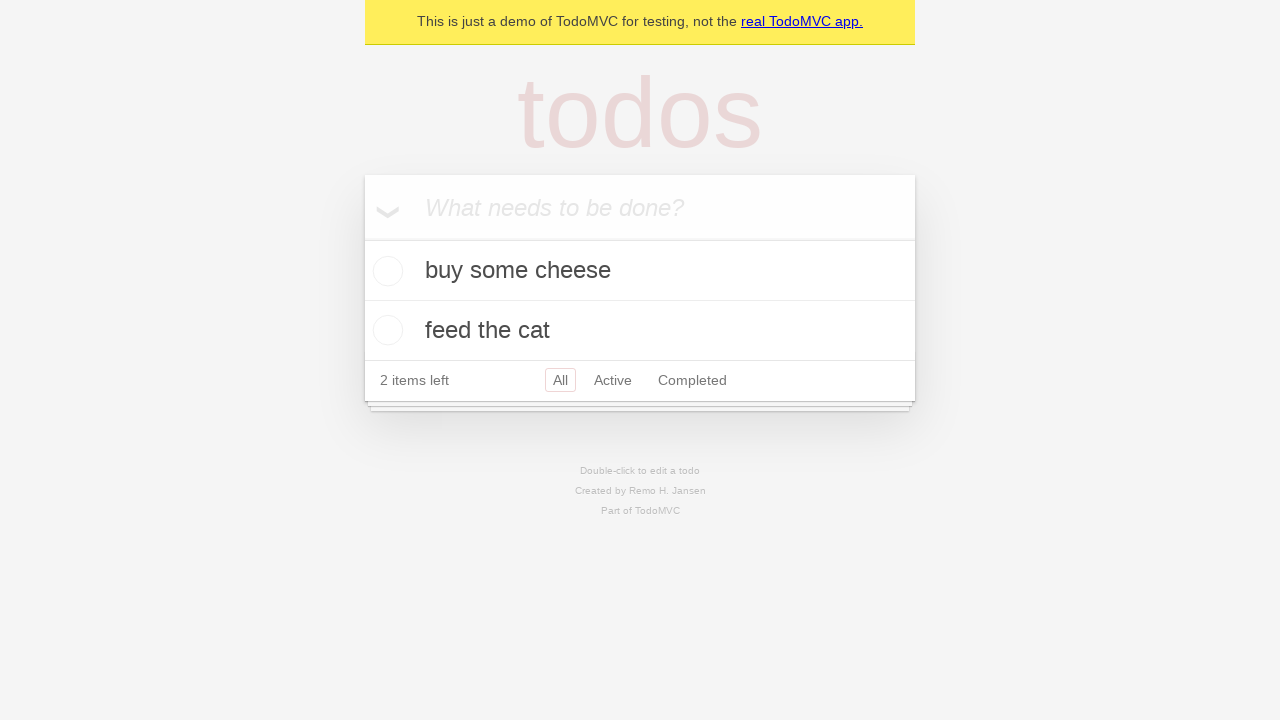